Tests handling of nested frames by navigating to a frames demo page, accessing a child frame within frame_3, and checking a checkbox element inside the nested frame.

Starting URL: https://ui.vision/demo/webtest/frames/

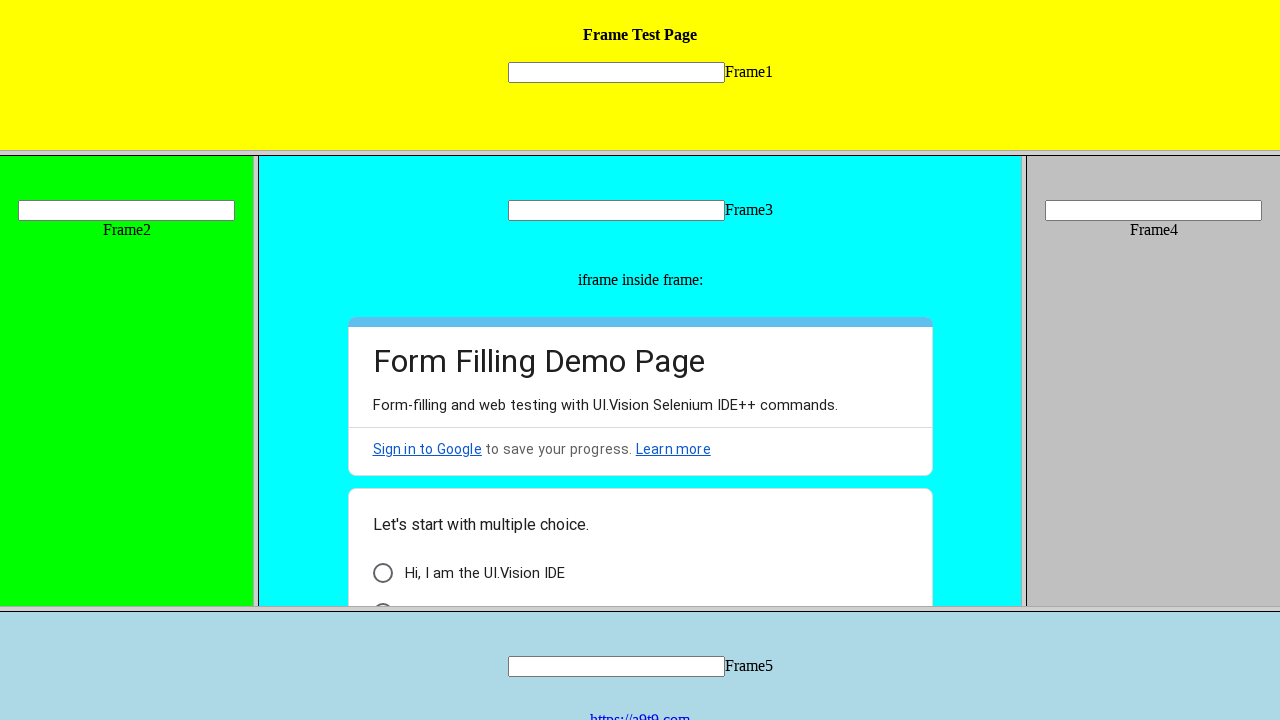

Retrieved all frames from the page
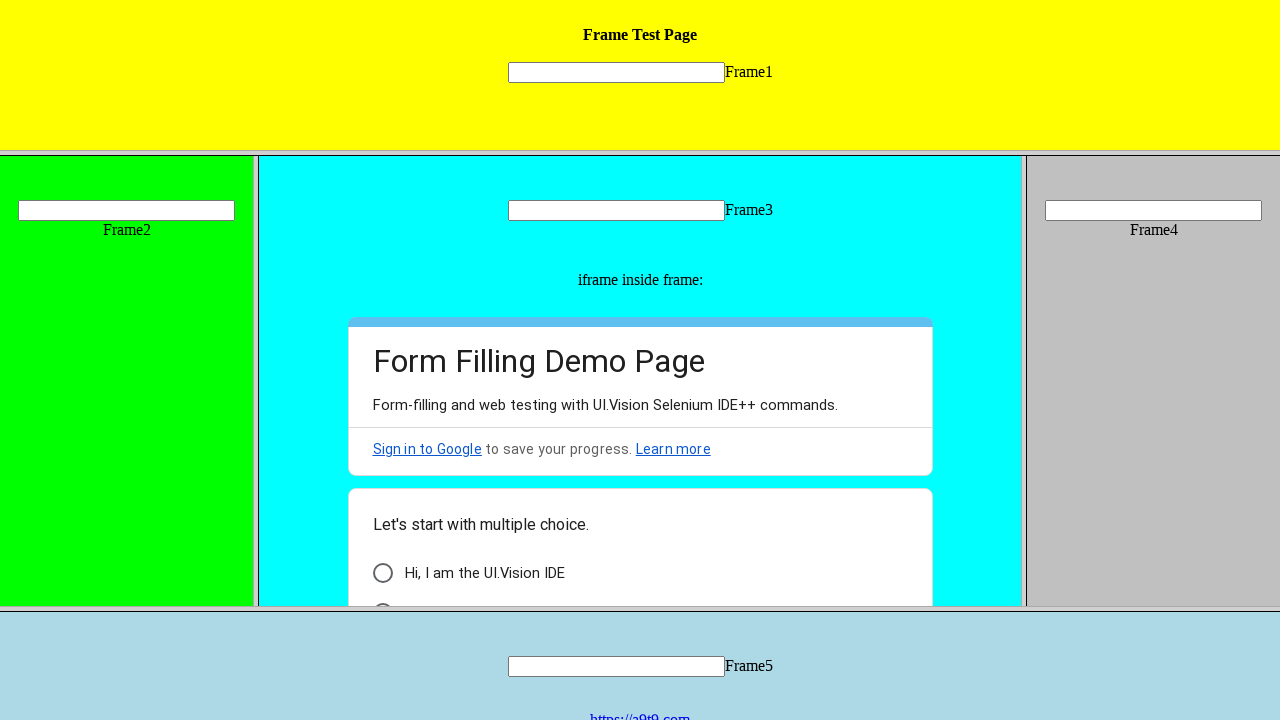

Accessed frame_3 by URL
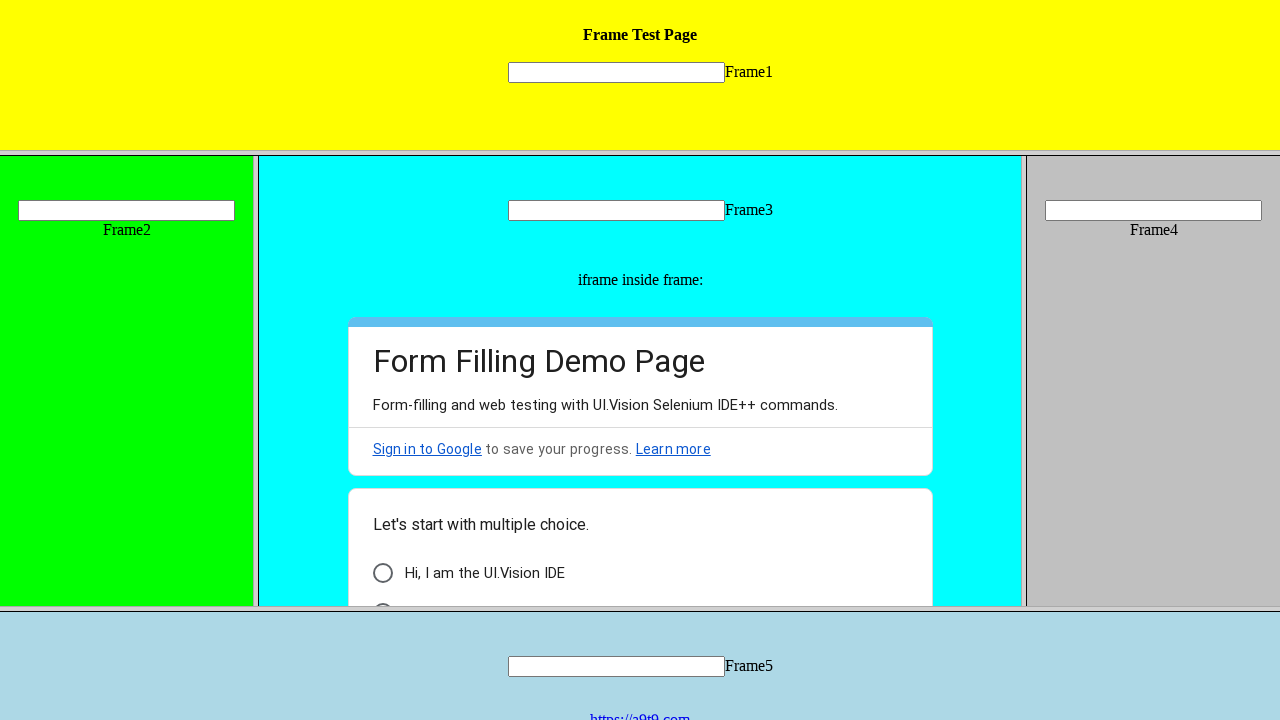

Retrieved child frames from frame_3
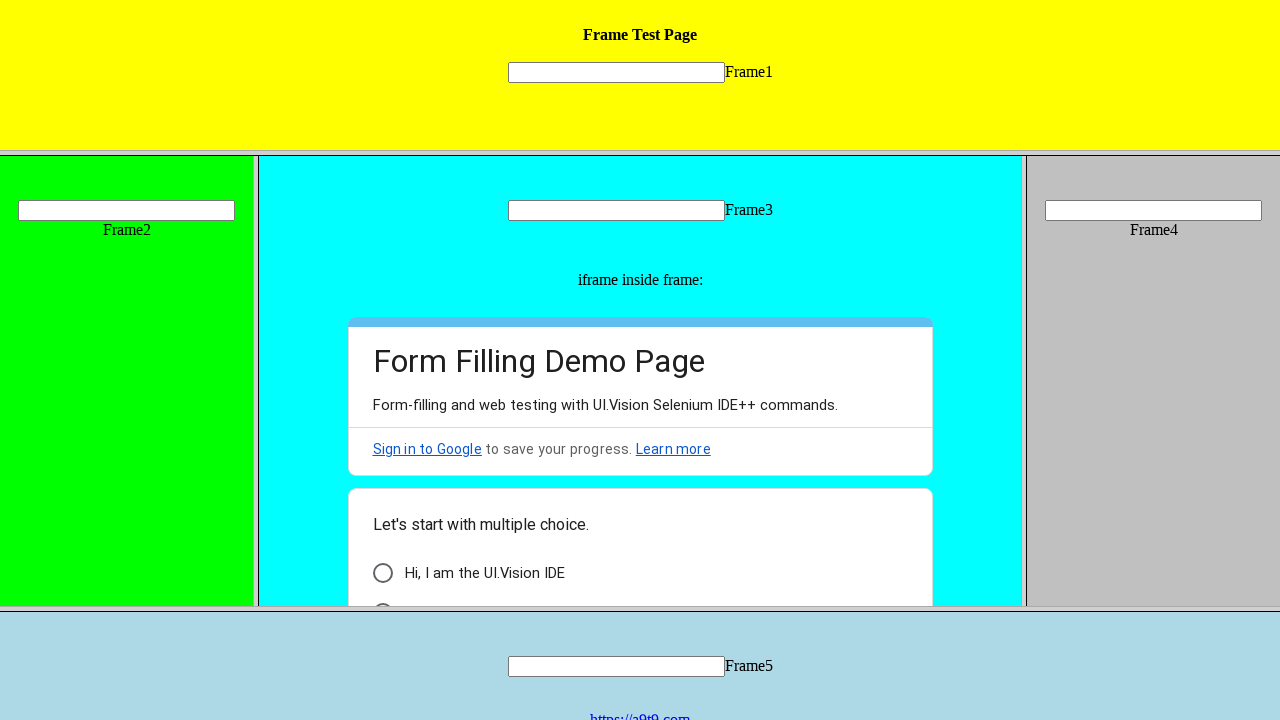

Checked checkbox element in nested frame at (382, 573) on xpath=//*[@id='i6']/div[3]/div
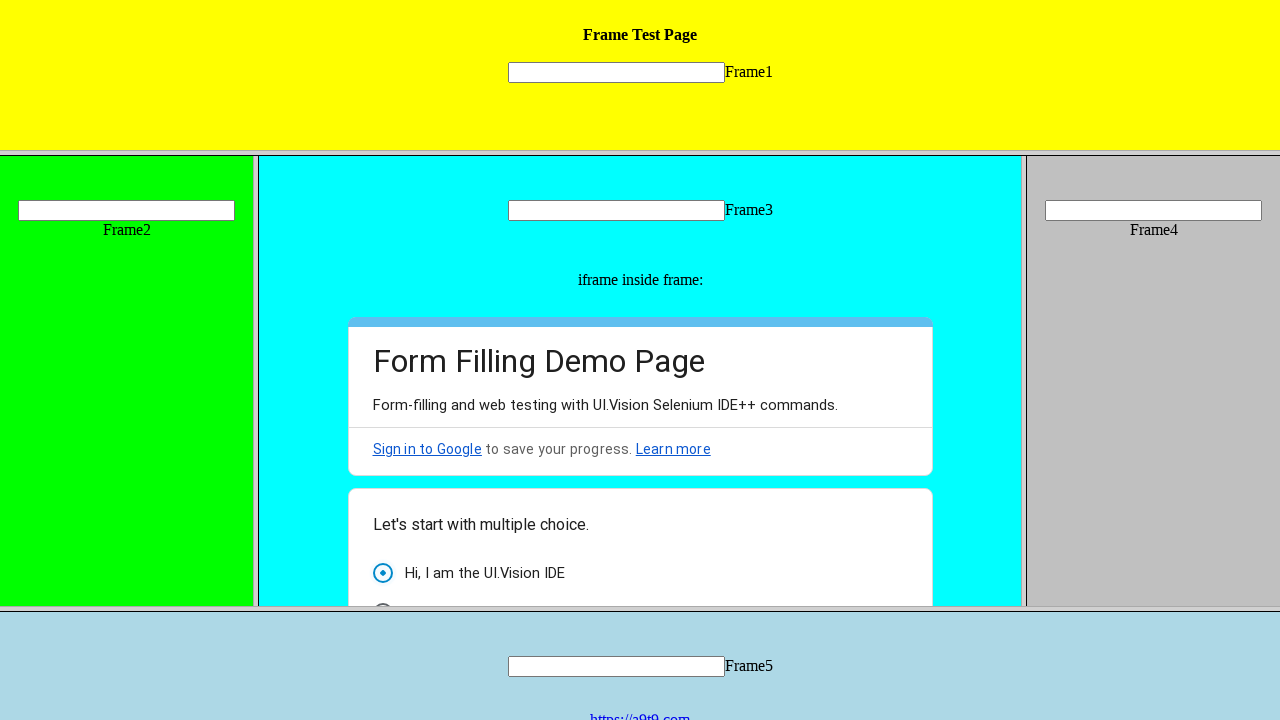

Waited 3 seconds to observe checkbox result
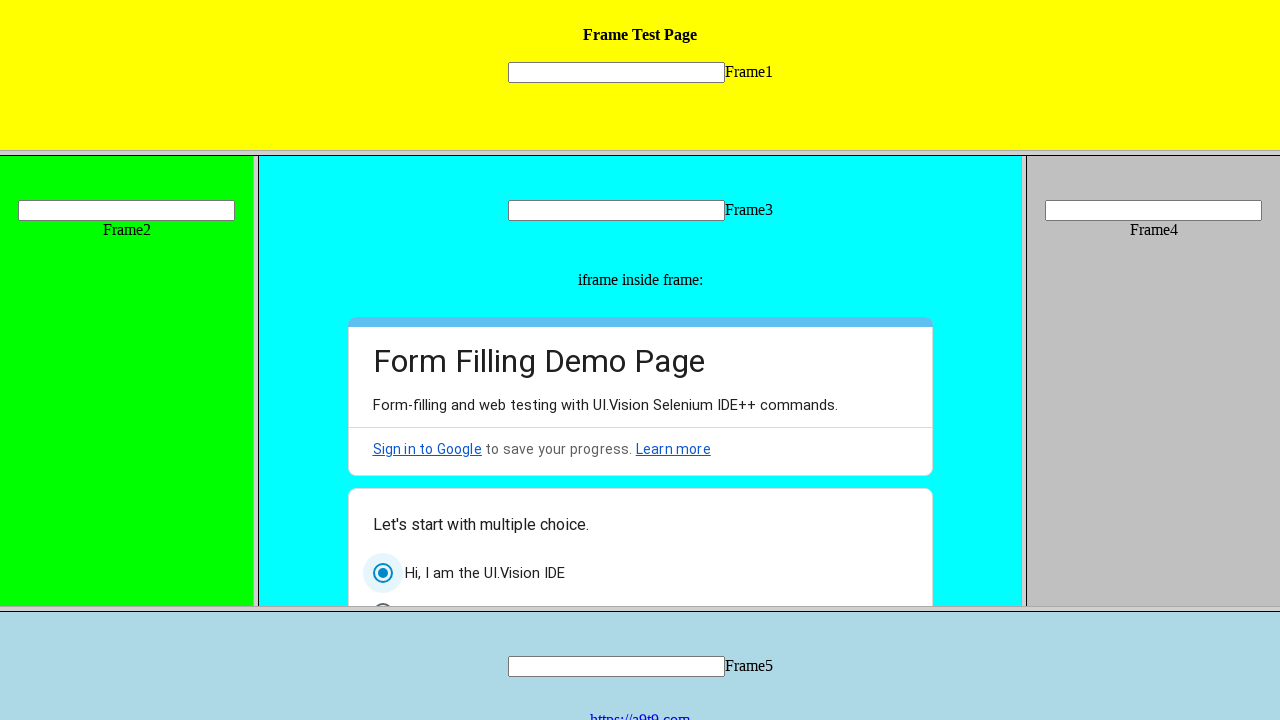

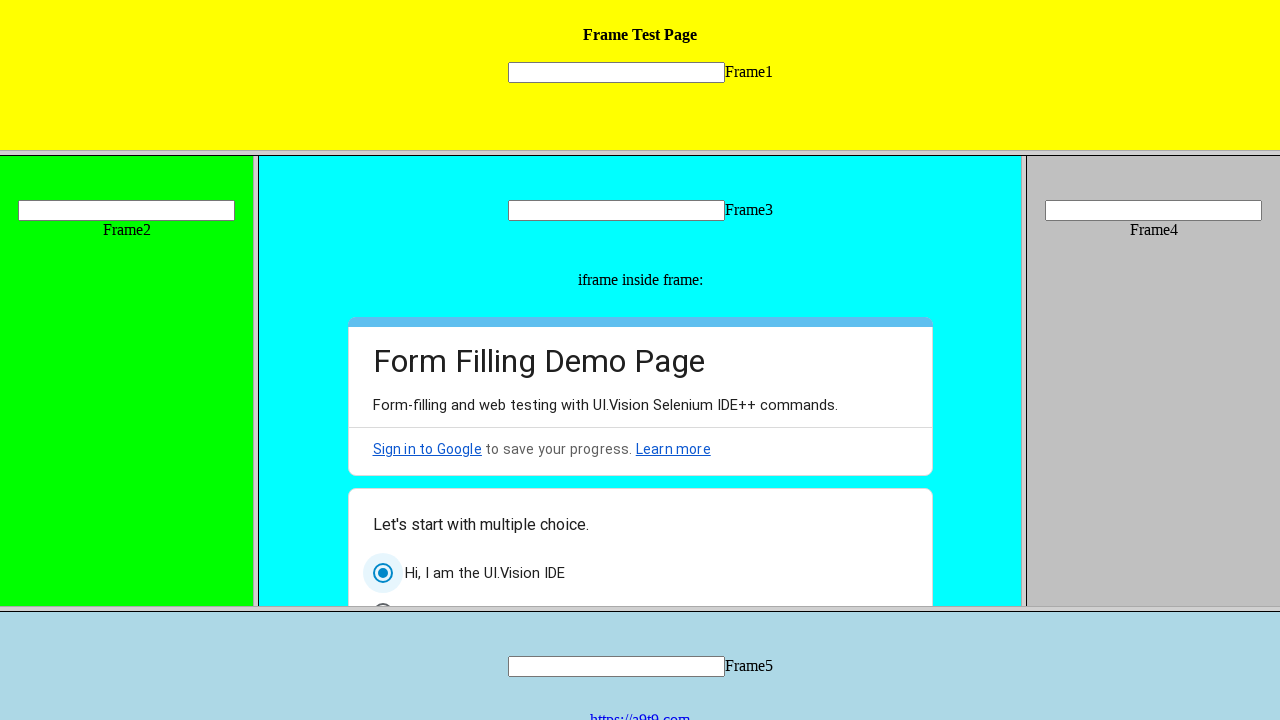